Tests radio button functionality by clicking through all radio buttons in a fieldset

Starting URL: https://rahulshettyacademy.com/AutomationPractice/

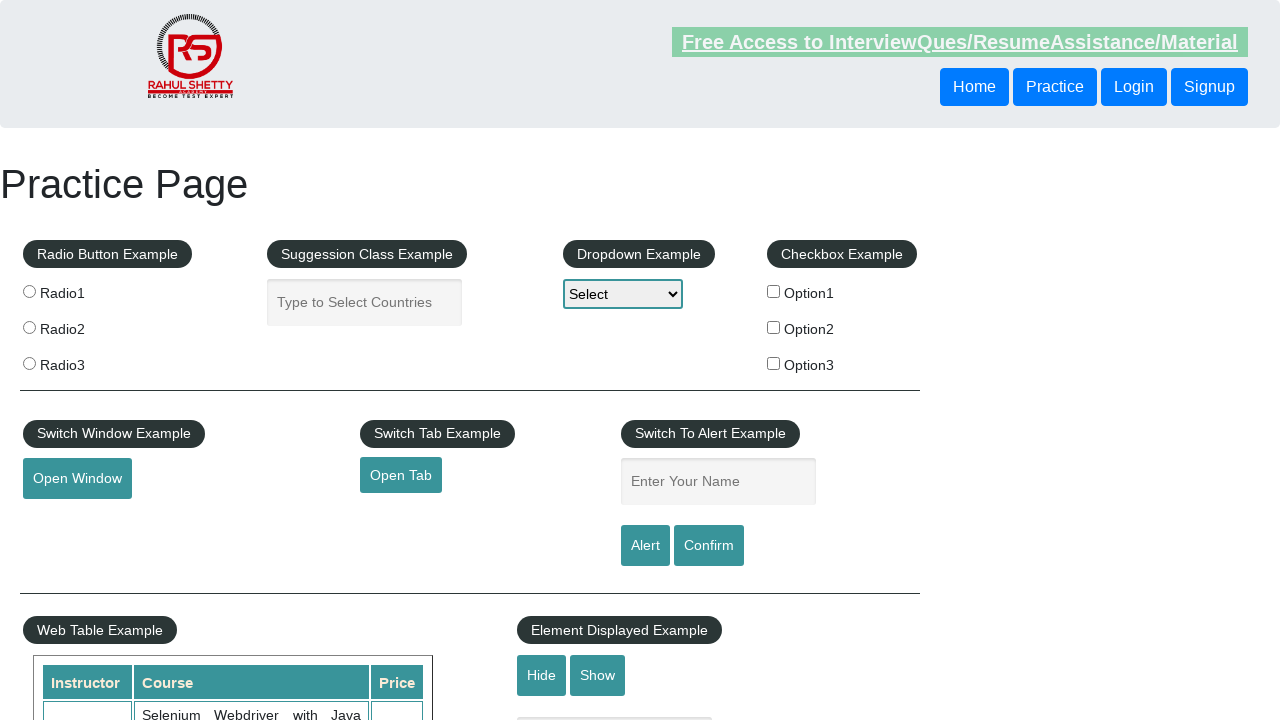

Navigated to Automation Practice page
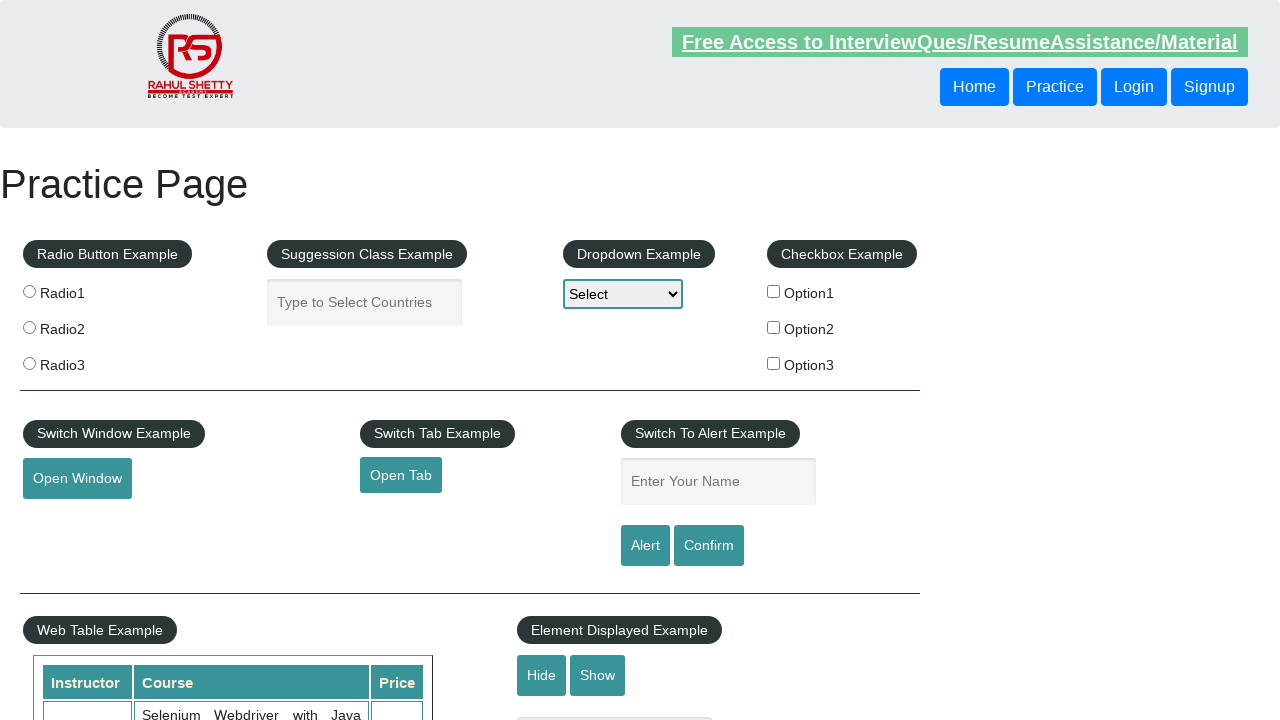

Located all radio buttons in fieldset
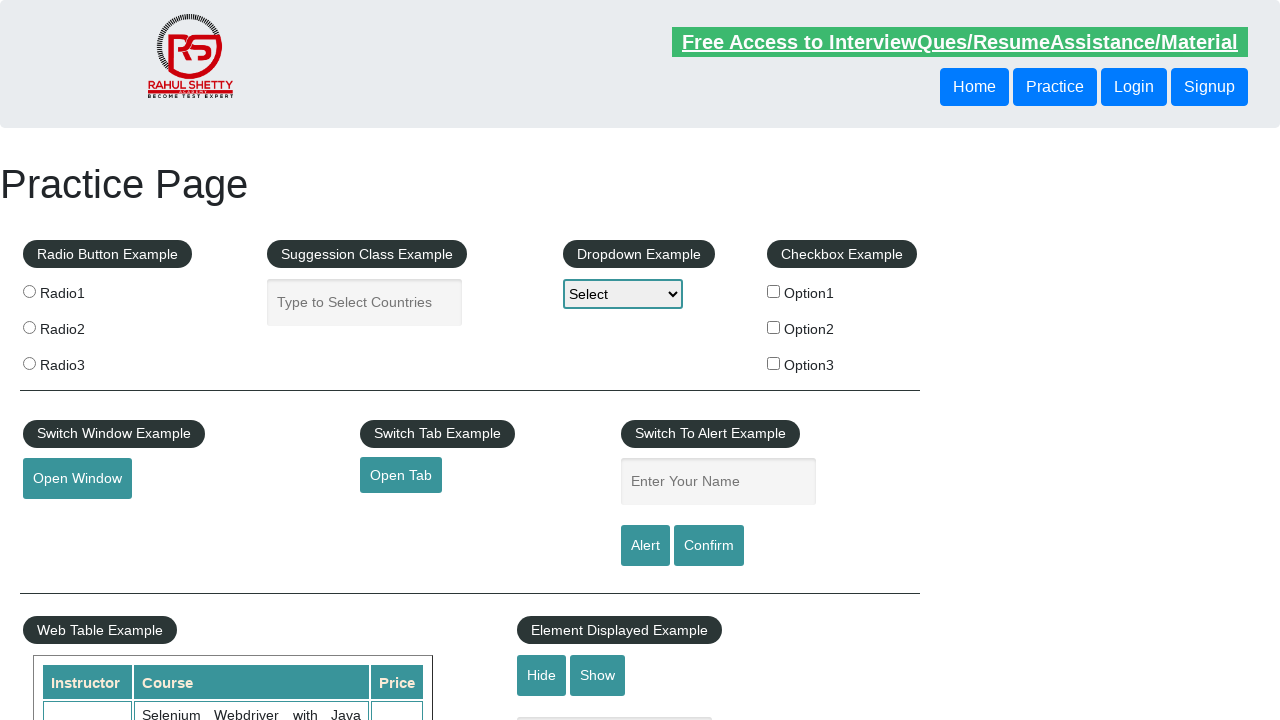

Clicked a radio button in the fieldset at (29, 291) on xpath=//fieldset//input[@type='radio'] >> nth=0
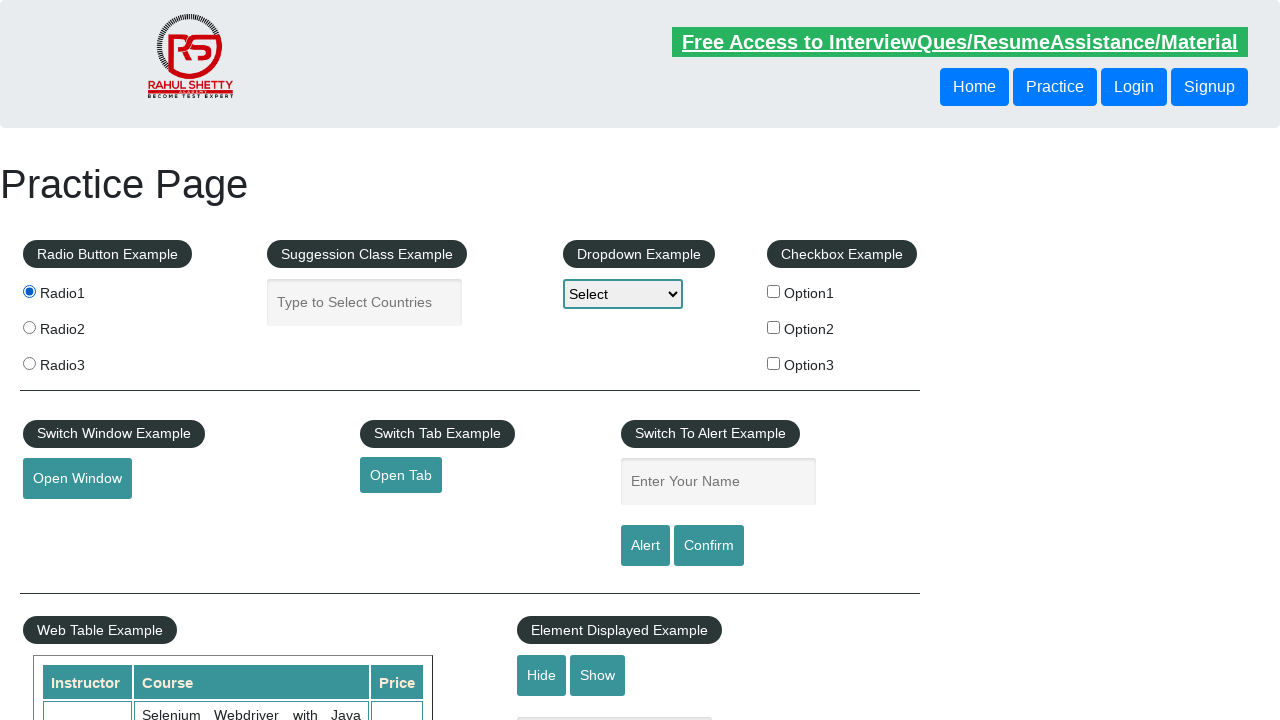

Waited 500ms for radio button action to complete
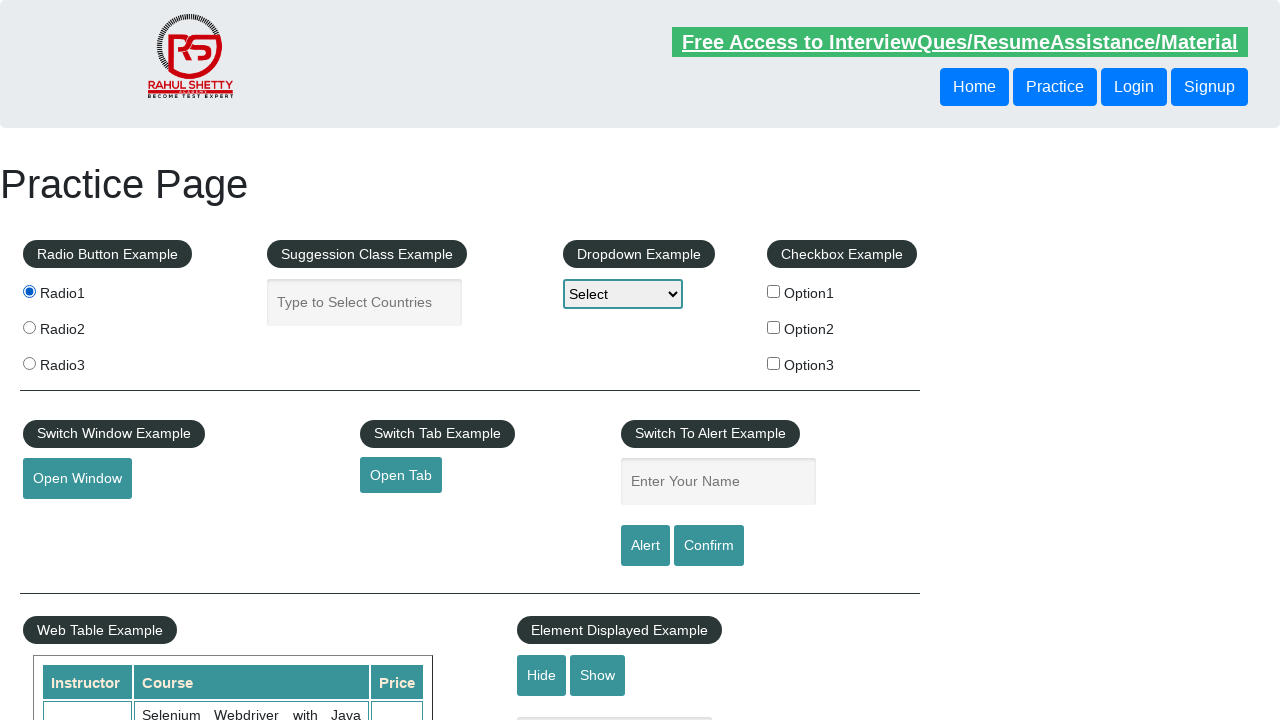

Clicked a radio button in the fieldset at (29, 327) on xpath=//fieldset//input[@type='radio'] >> nth=1
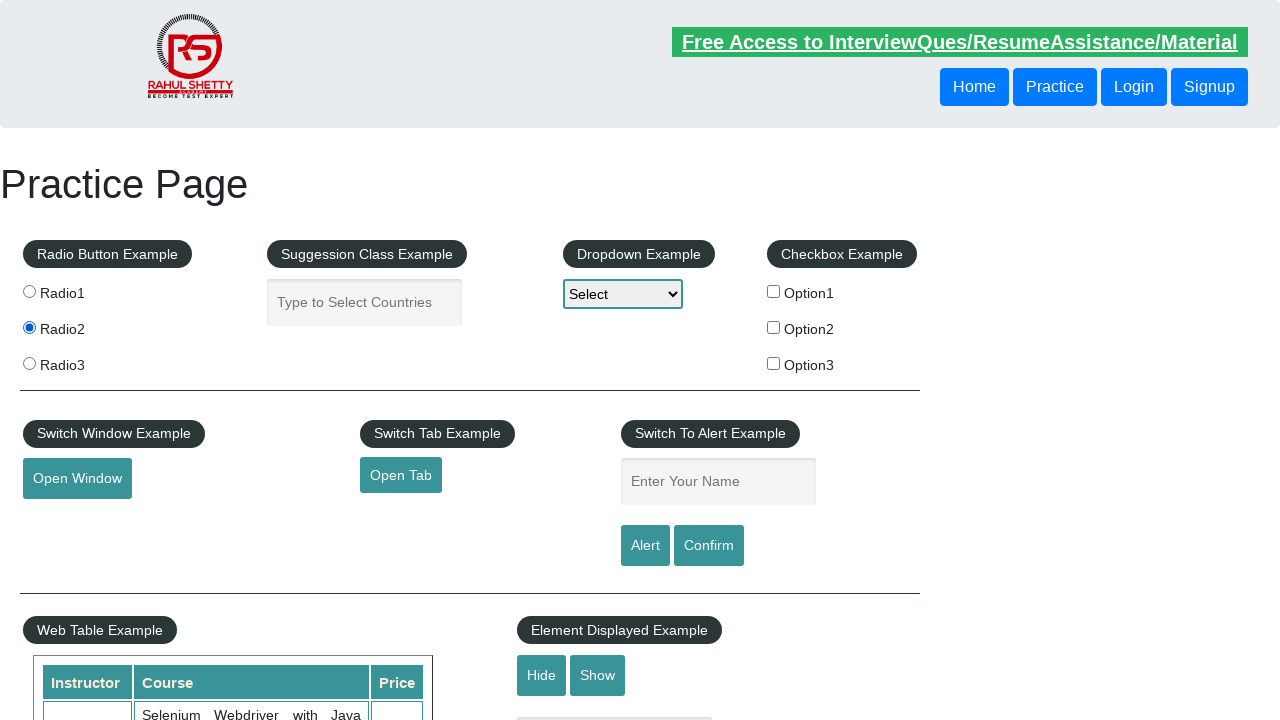

Waited 500ms for radio button action to complete
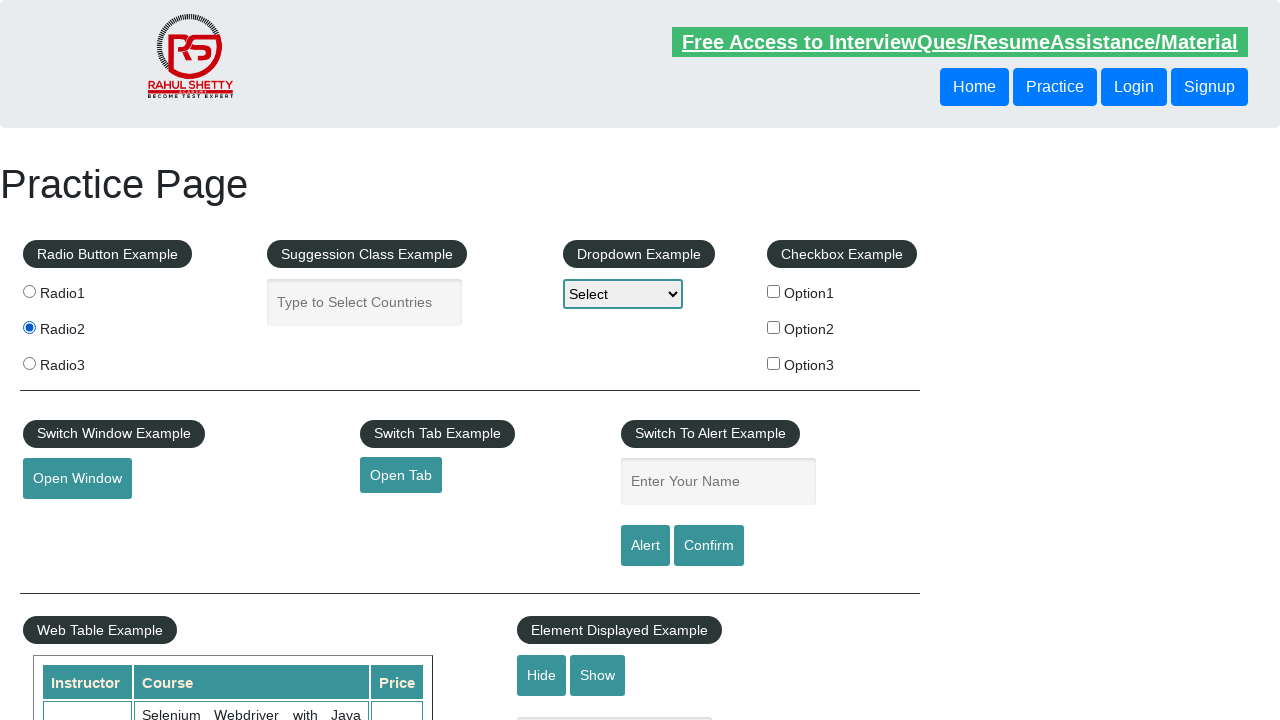

Clicked a radio button in the fieldset at (29, 363) on xpath=//fieldset//input[@type='radio'] >> nth=2
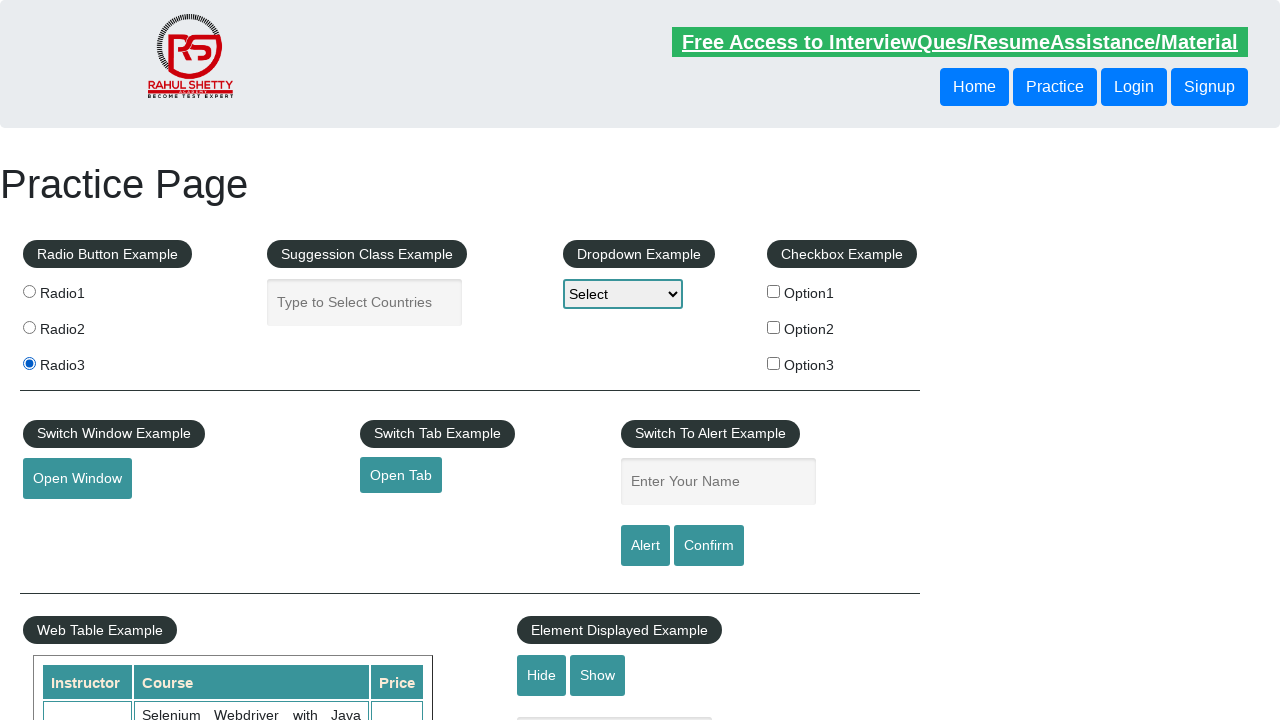

Waited 500ms for radio button action to complete
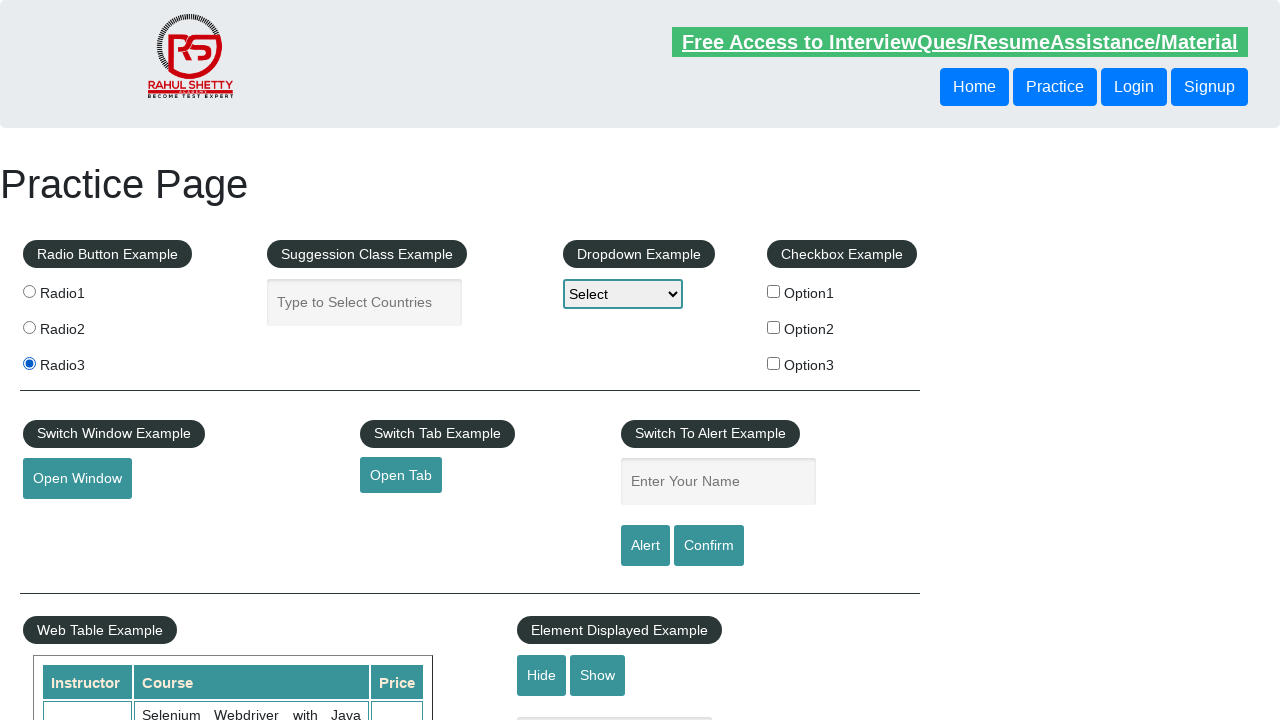

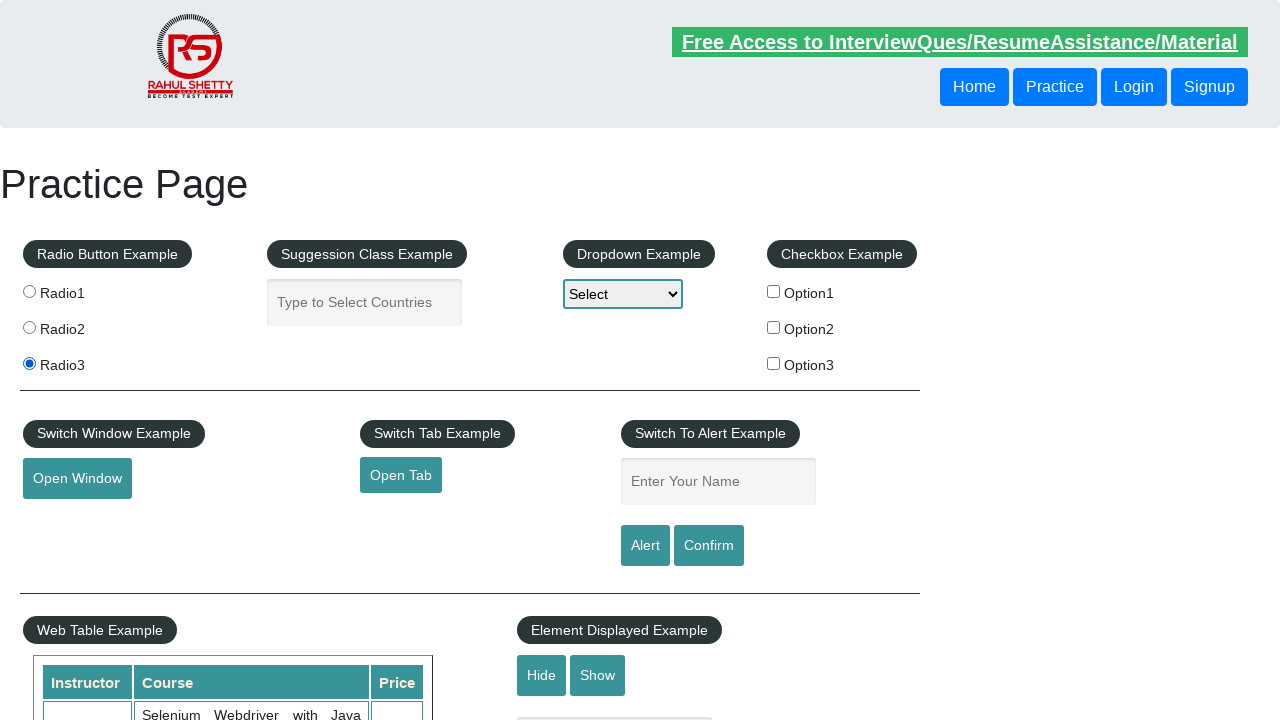